Tests clicking a link and verifying navigation to a new page with expected URL and heading

Starting URL: https://kristinek.github.io/site/examples/actions

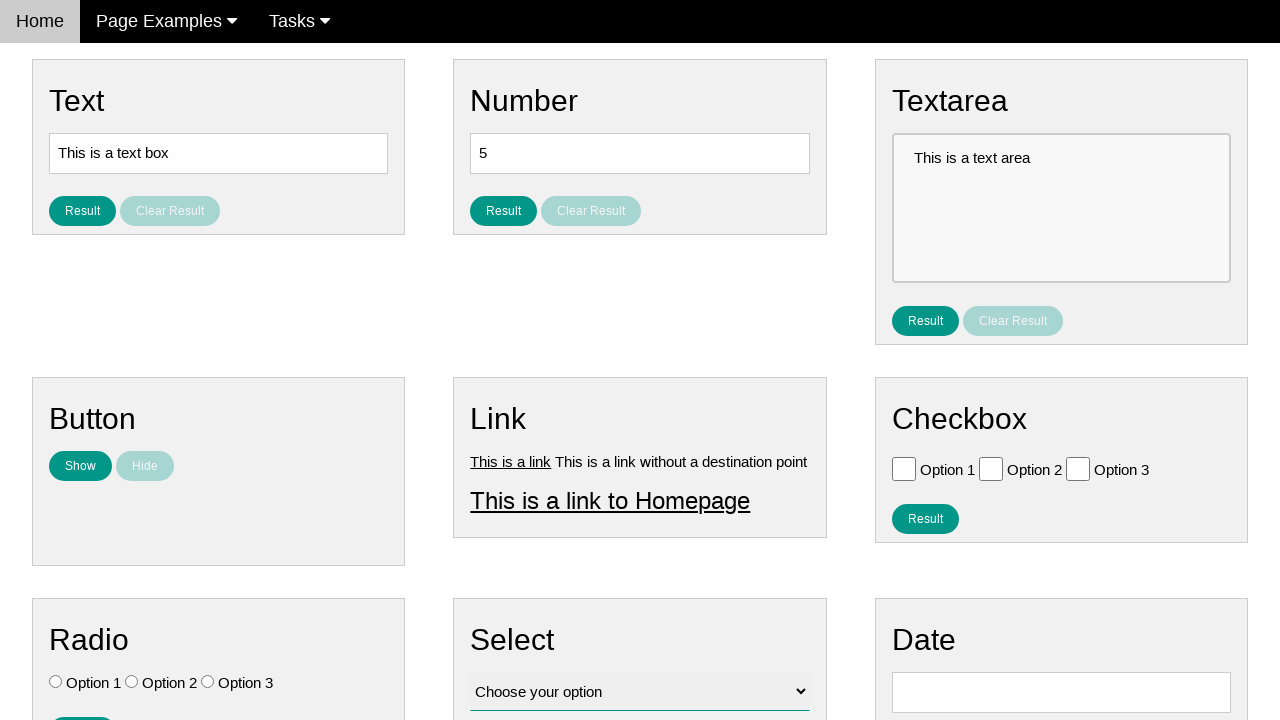

Clicked link1 element at (511, 461) on #link1
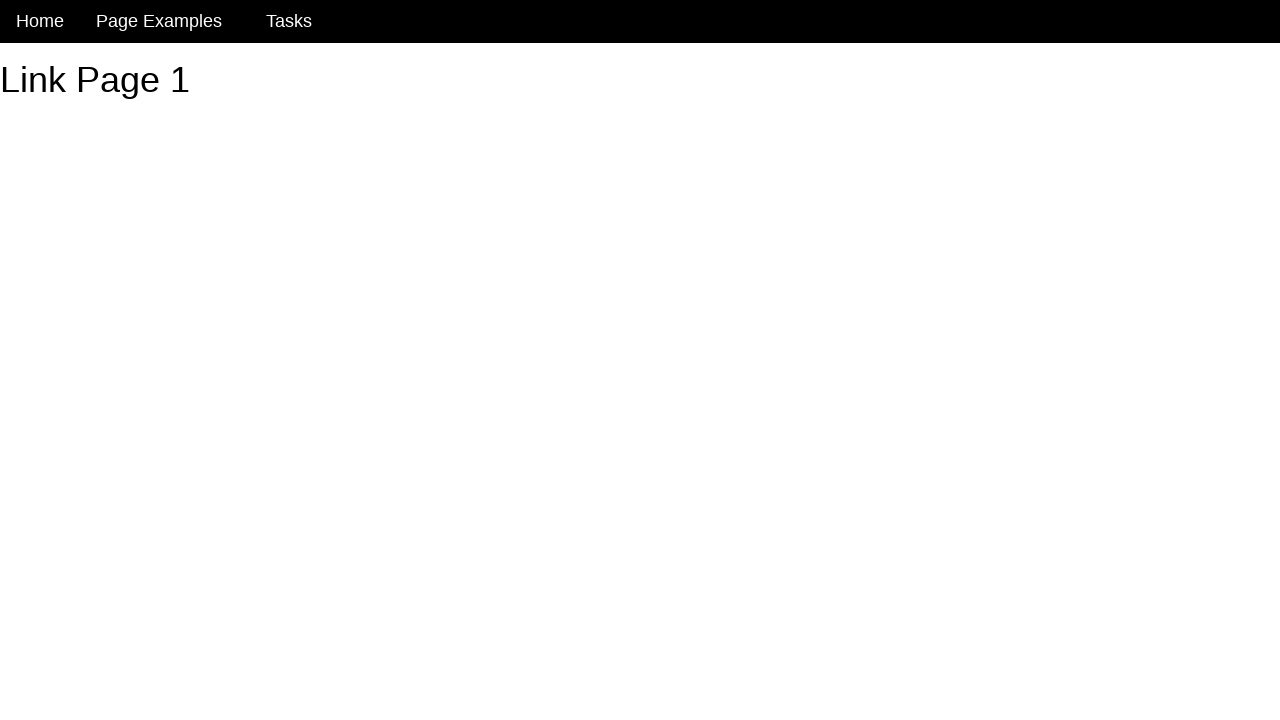

Waited for heading element to load on new page
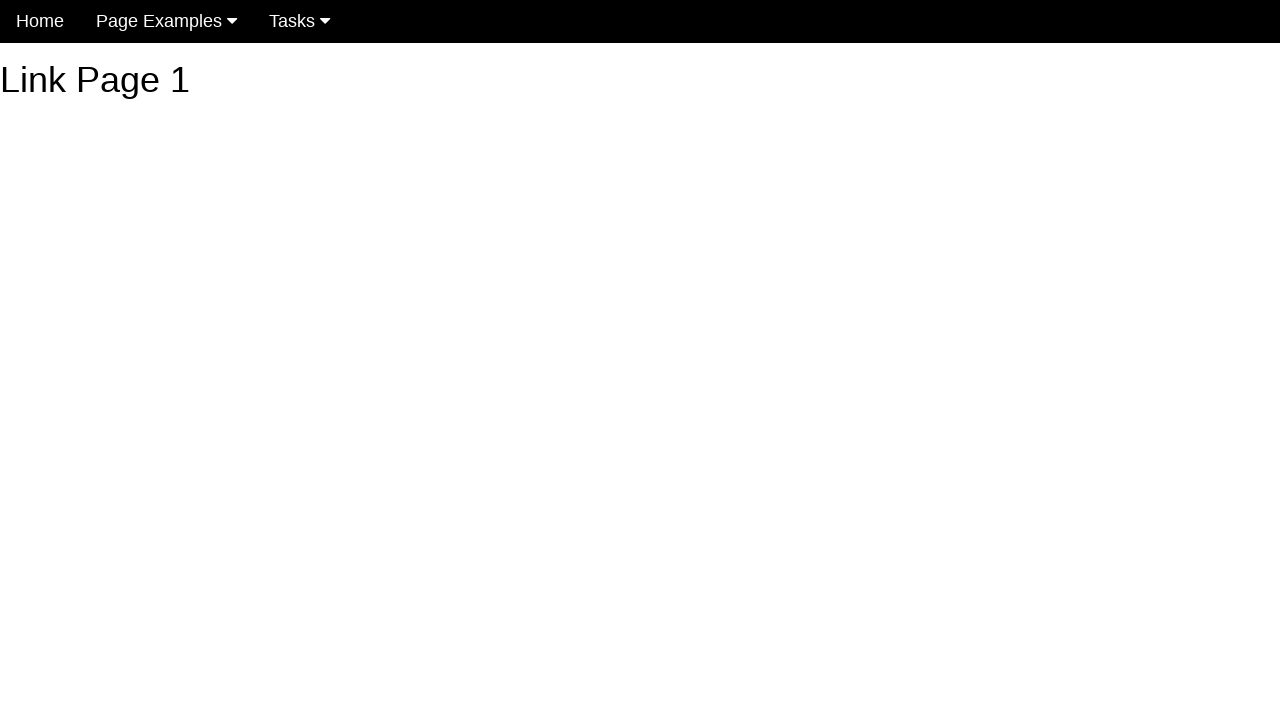

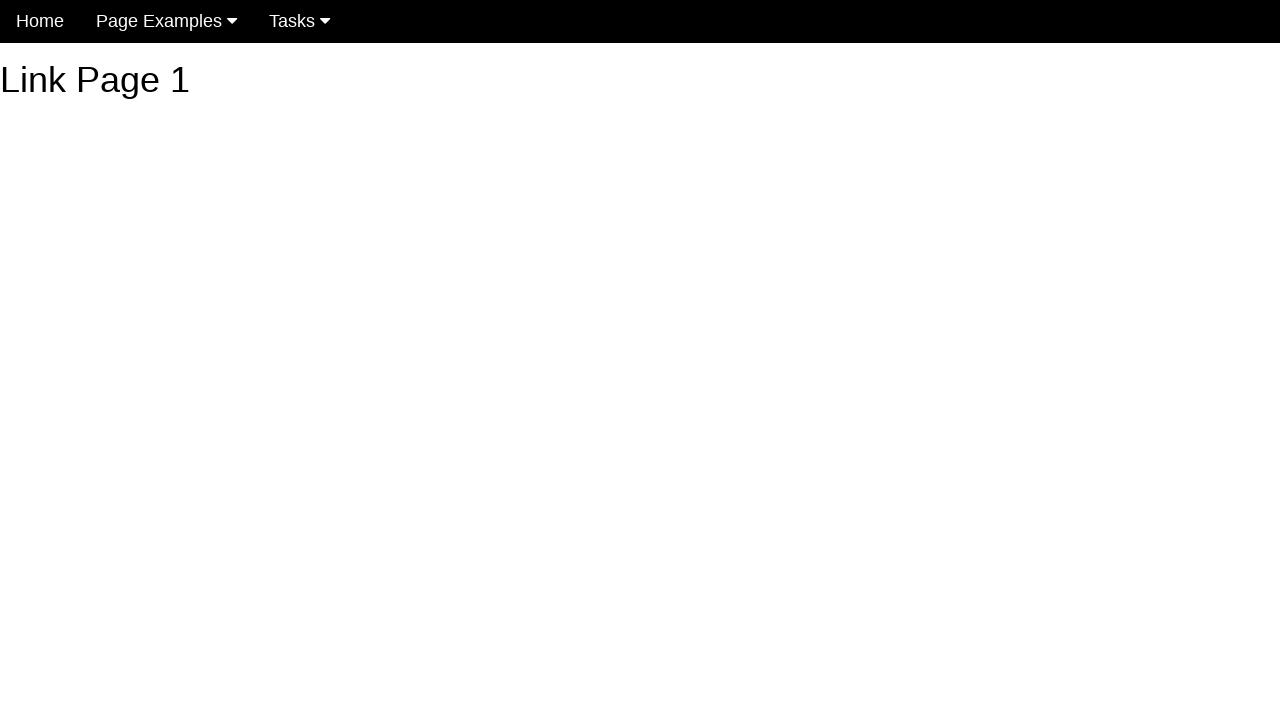